Tests a calculator form by extracting two numbers from the page, calculating their sum, selecting the result from a dropdown, and submitting the form

Starting URL: http://suninjuly.github.io/selects1.html

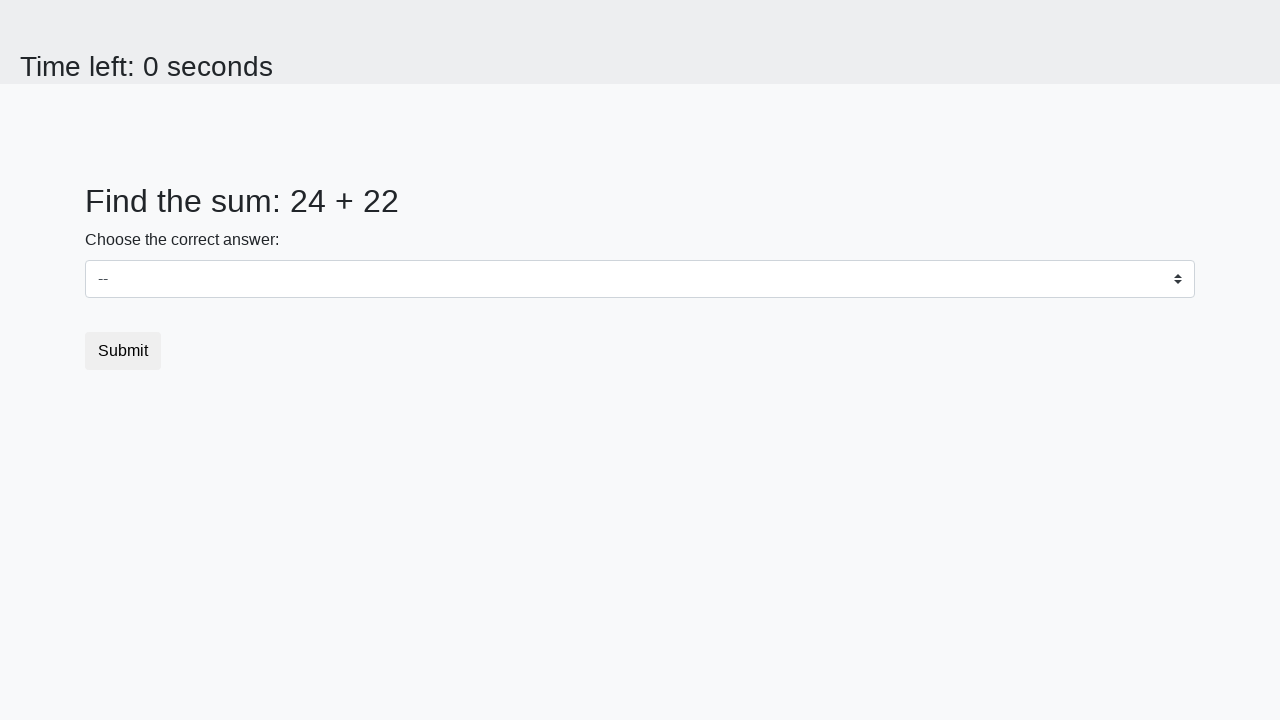

Extracted first number from #num1 element
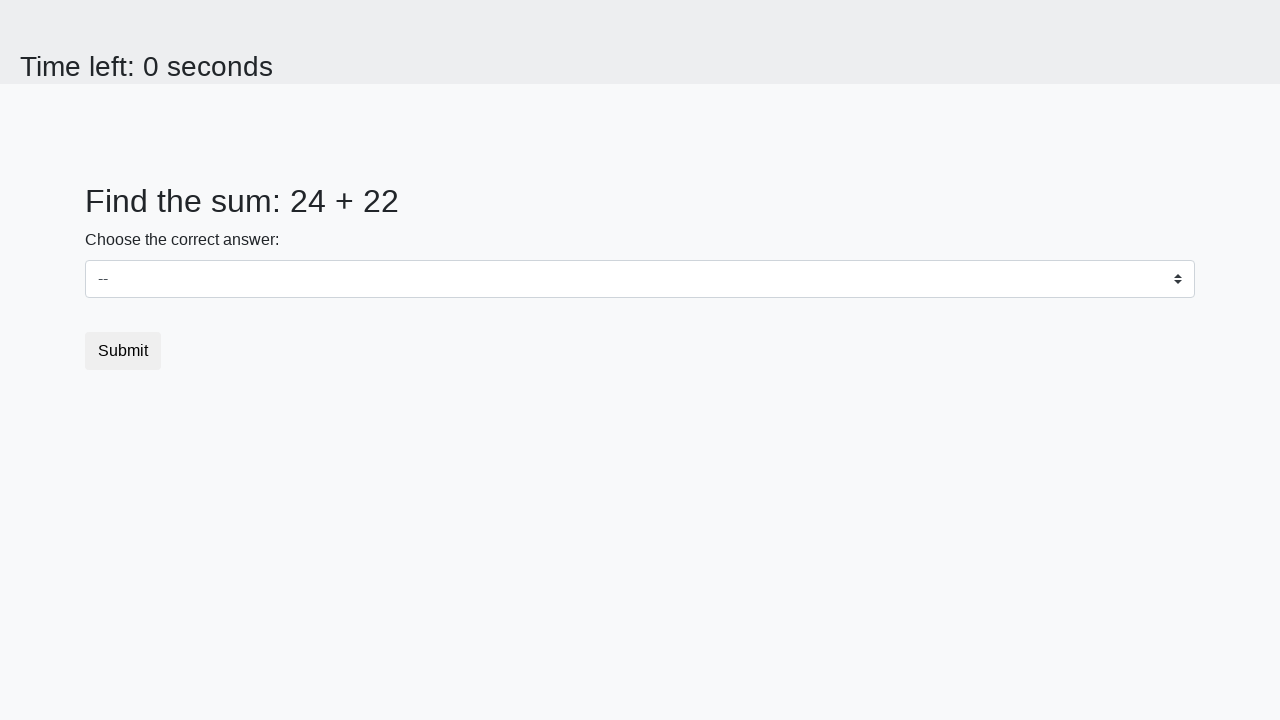

Extracted second number from #num2 element
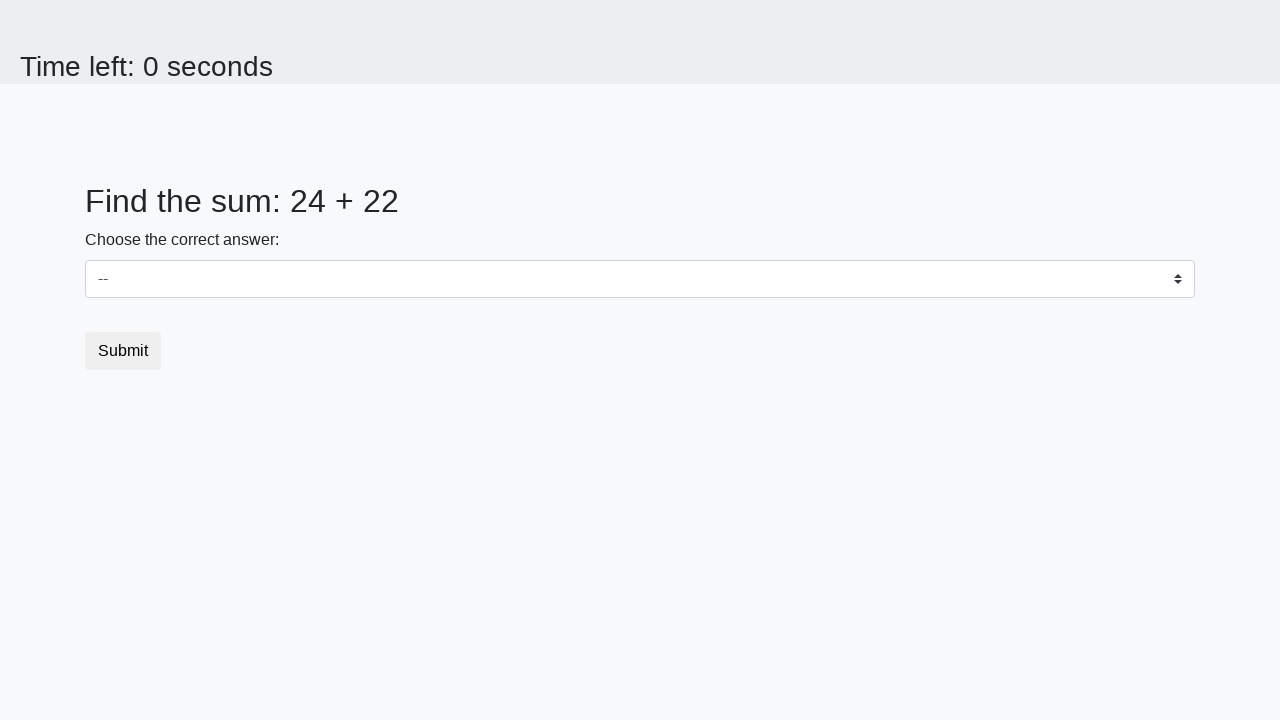

Calculated sum of the two numbers: 46
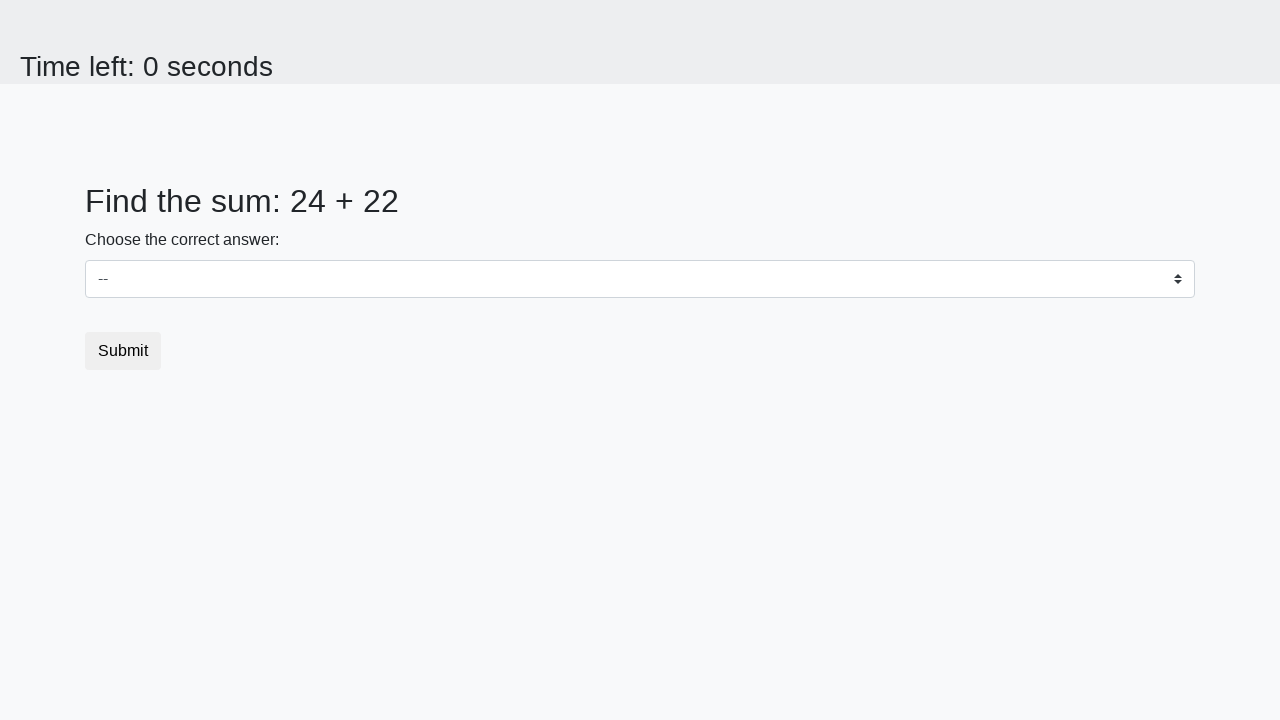

Selected calculated sum '46' from dropdown on #dropdown
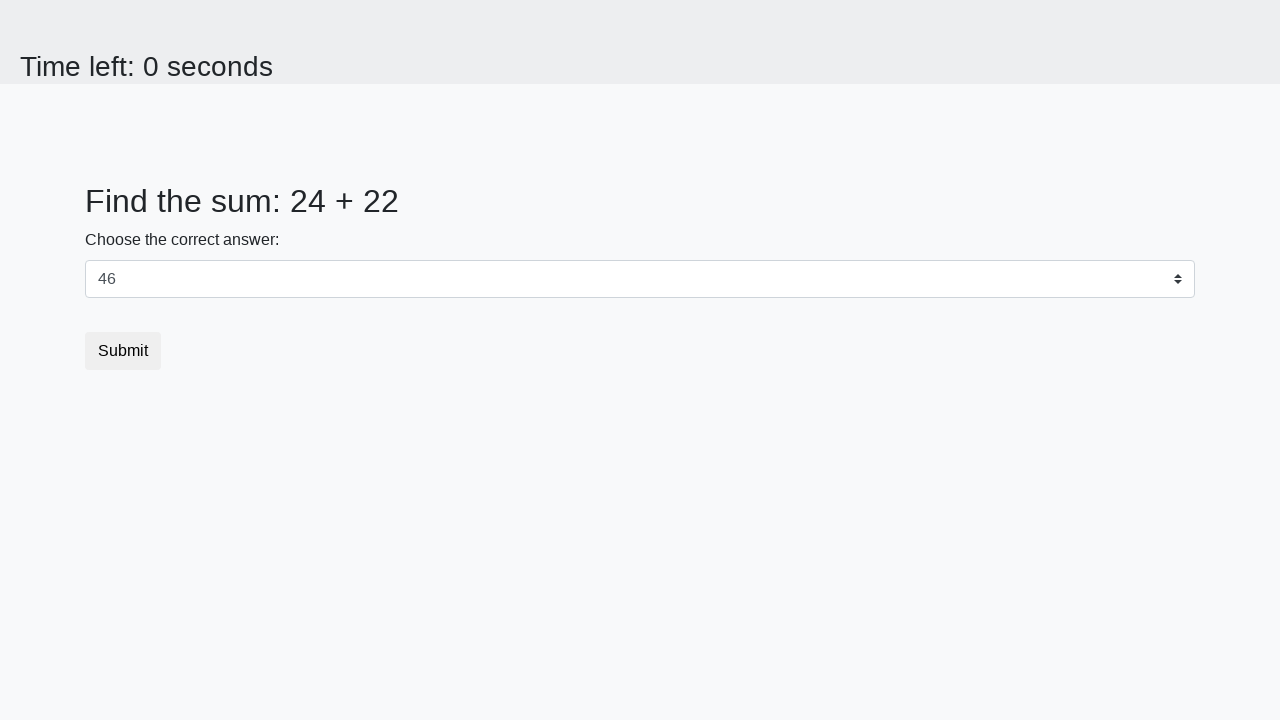

Clicked submit button to submit the form at (123, 351) on button.btn
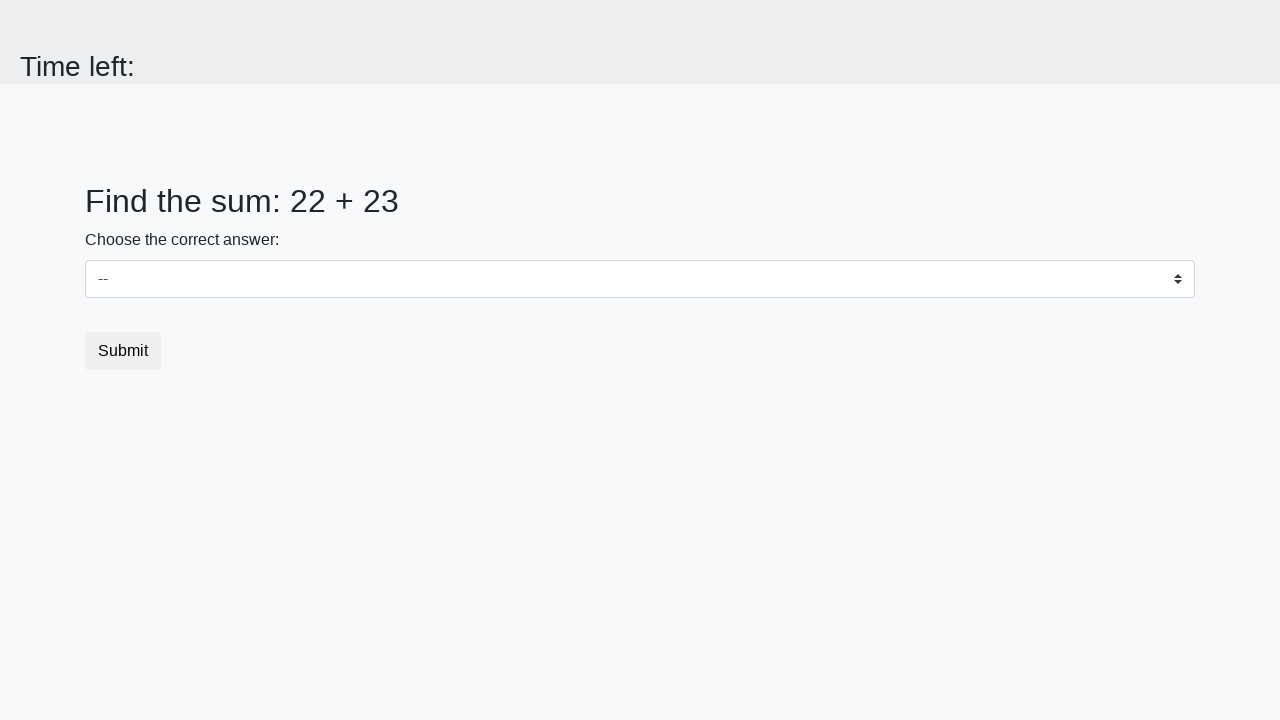

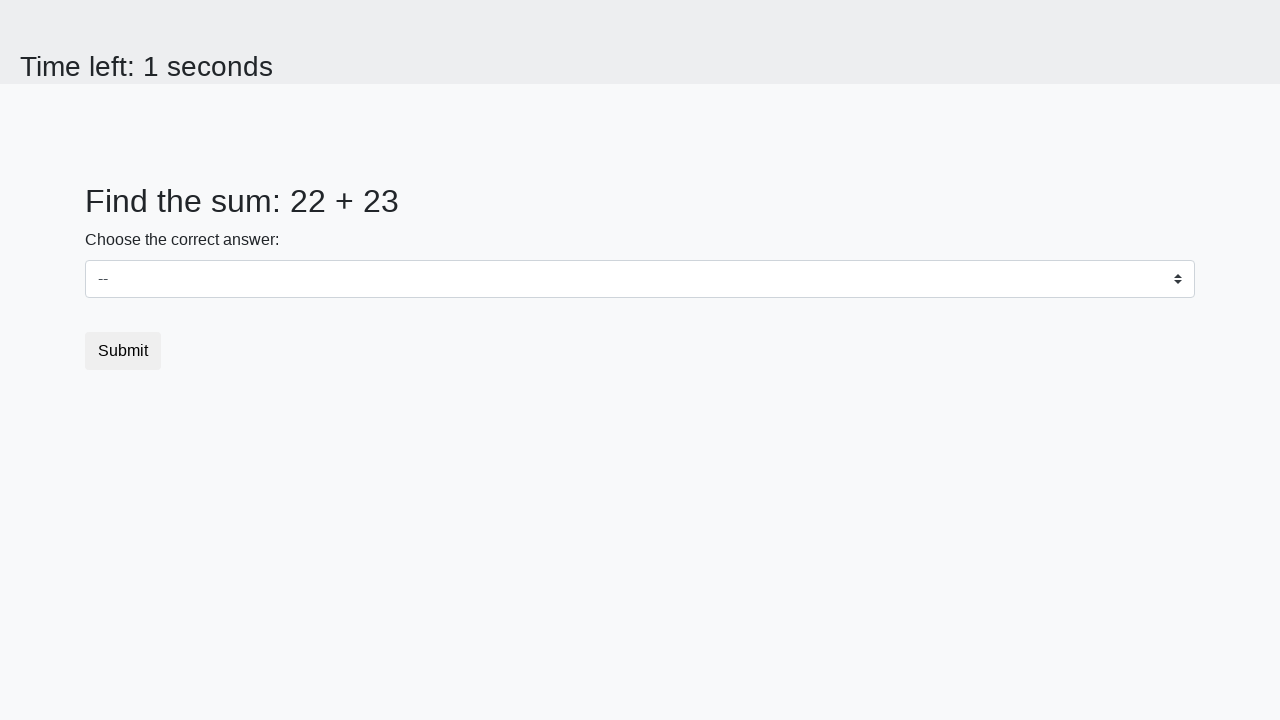